Tests 7-character validation form by entering a valid input "Abc123*" and verifying it returns "Valid Value"

Starting URL: https://testpages.eviltester.com/styled/apps/7charval/simple7charvalidation.html

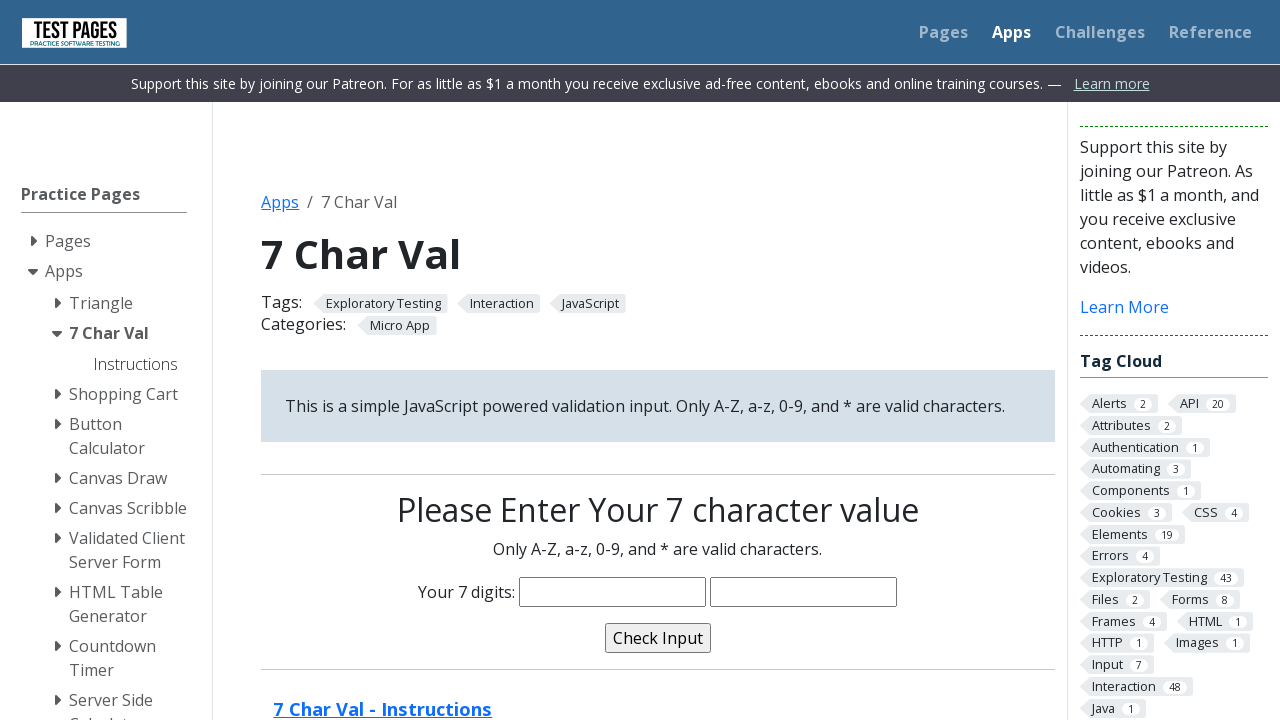

Filled validation form with valid 7-character input 'Abc123*' on input[name='characters']
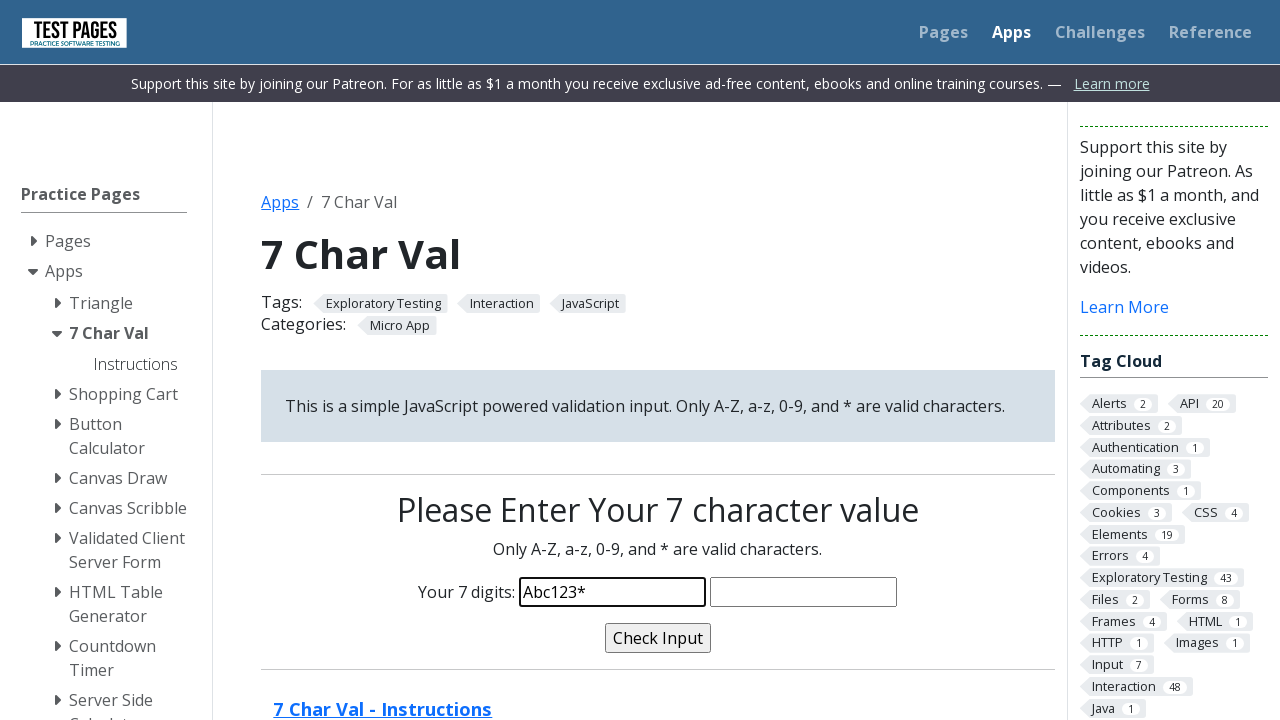

Clicked validate button to submit form at (658, 638) on input[name='validate']
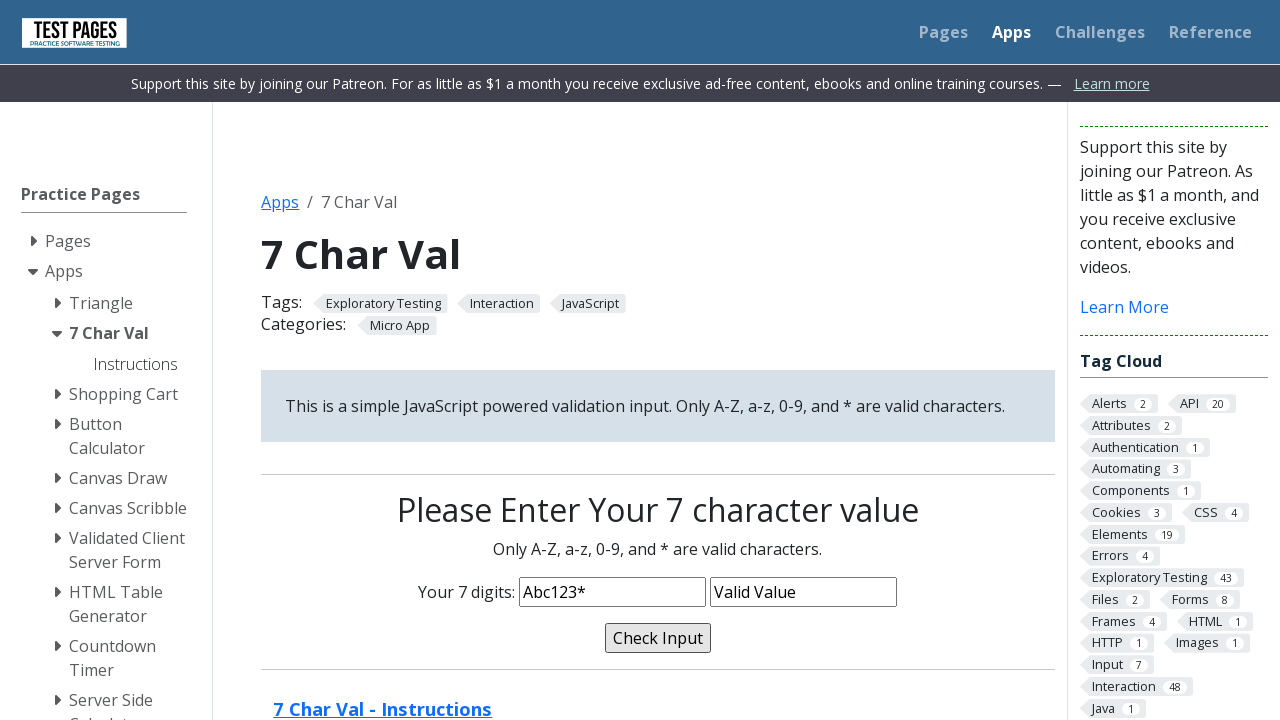

Validation message appeared on page
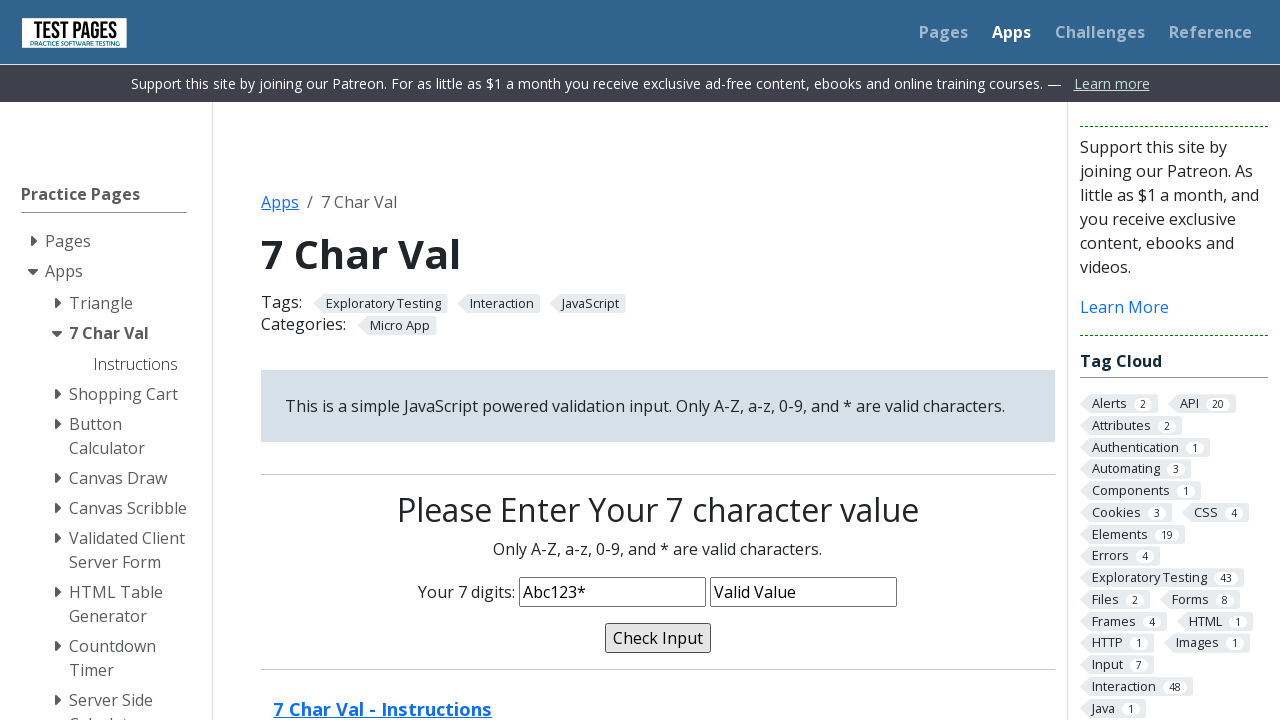

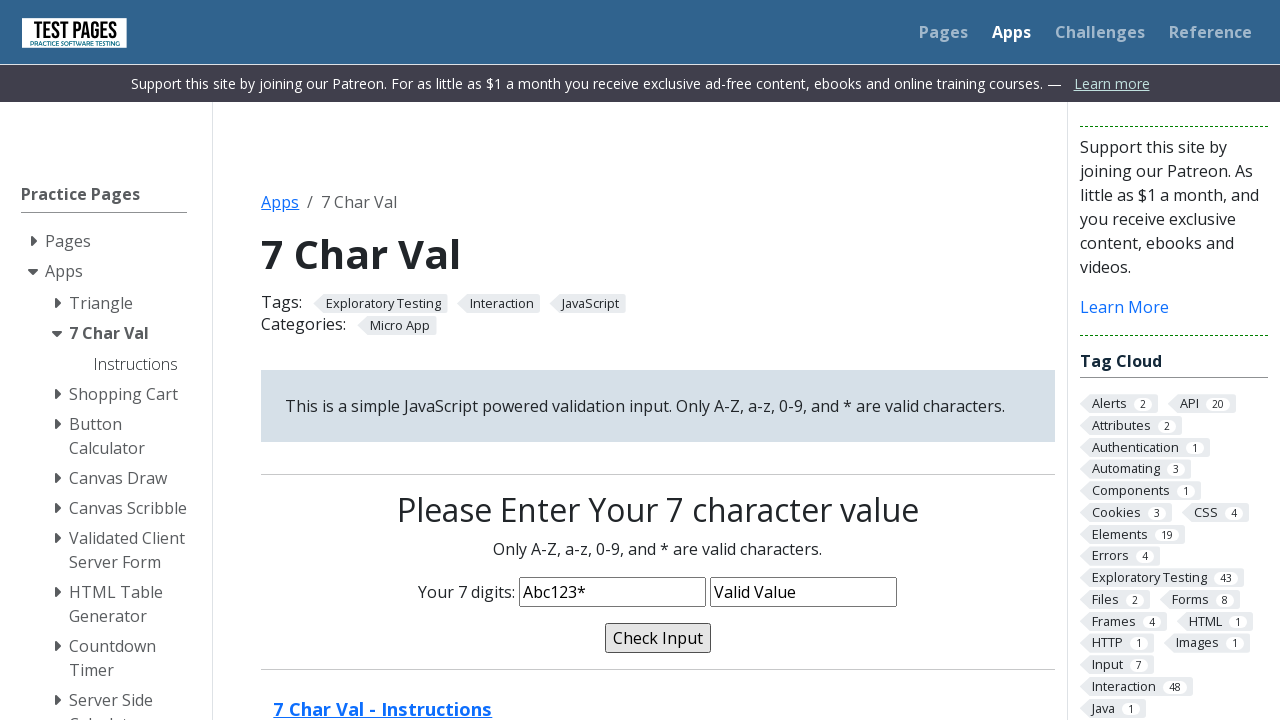